Tests the button demo page by waiting for the device bar to load and clicking the Phone Portrait button to change the viewport display mode.

Starting URL: https://www.htmlelements.com/demos/button/overview/

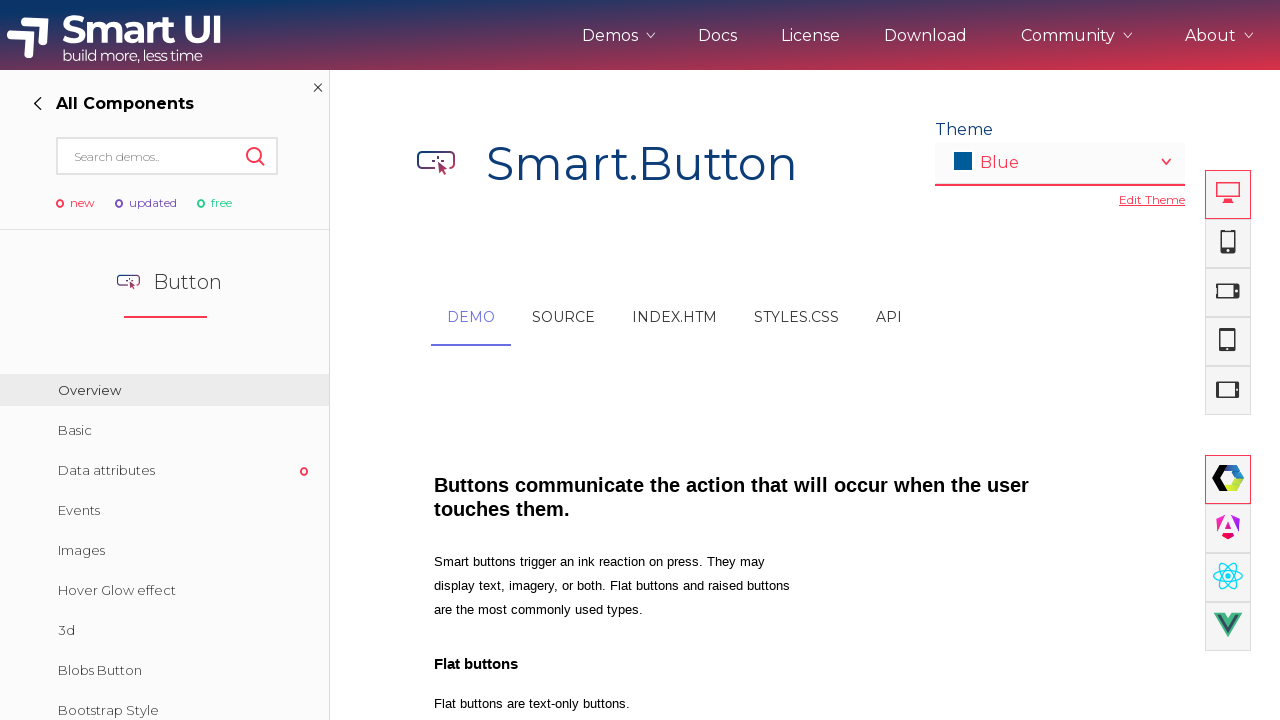

Device bar loaded successfully
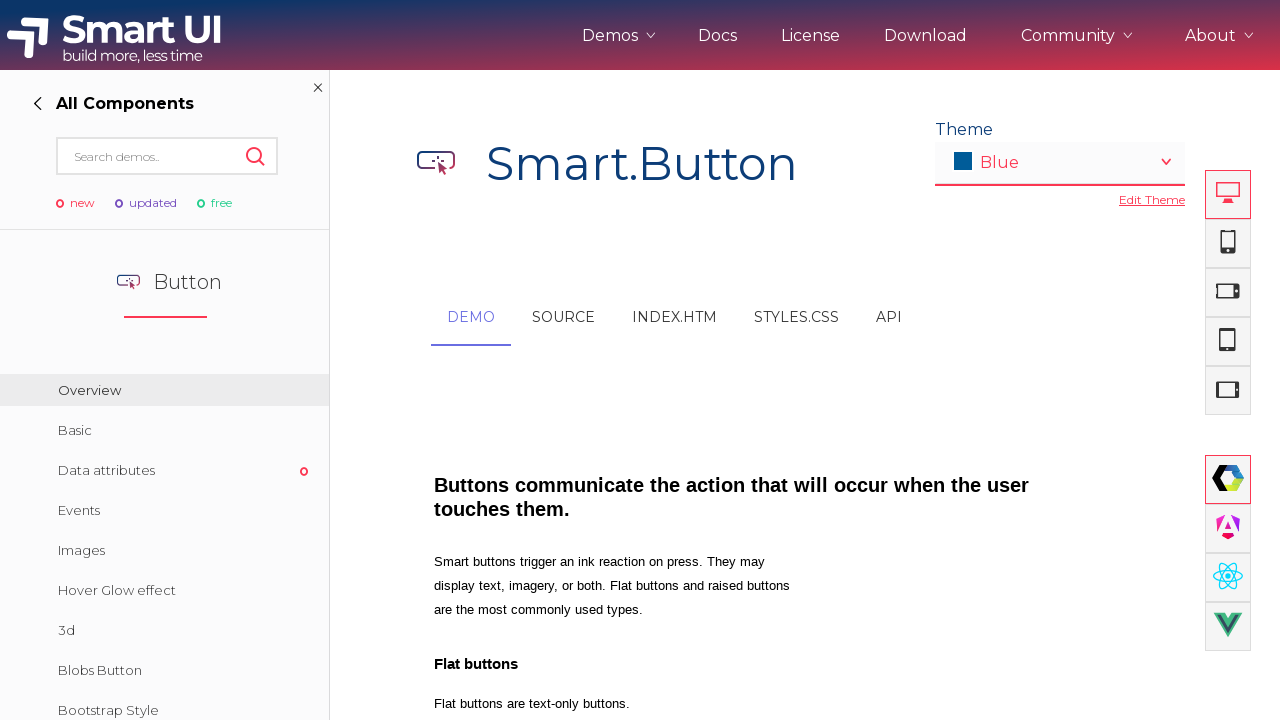

Clicked Phone Portrait button to change viewport display mode at (1228, 244) on button[title="Phone Portrait"]
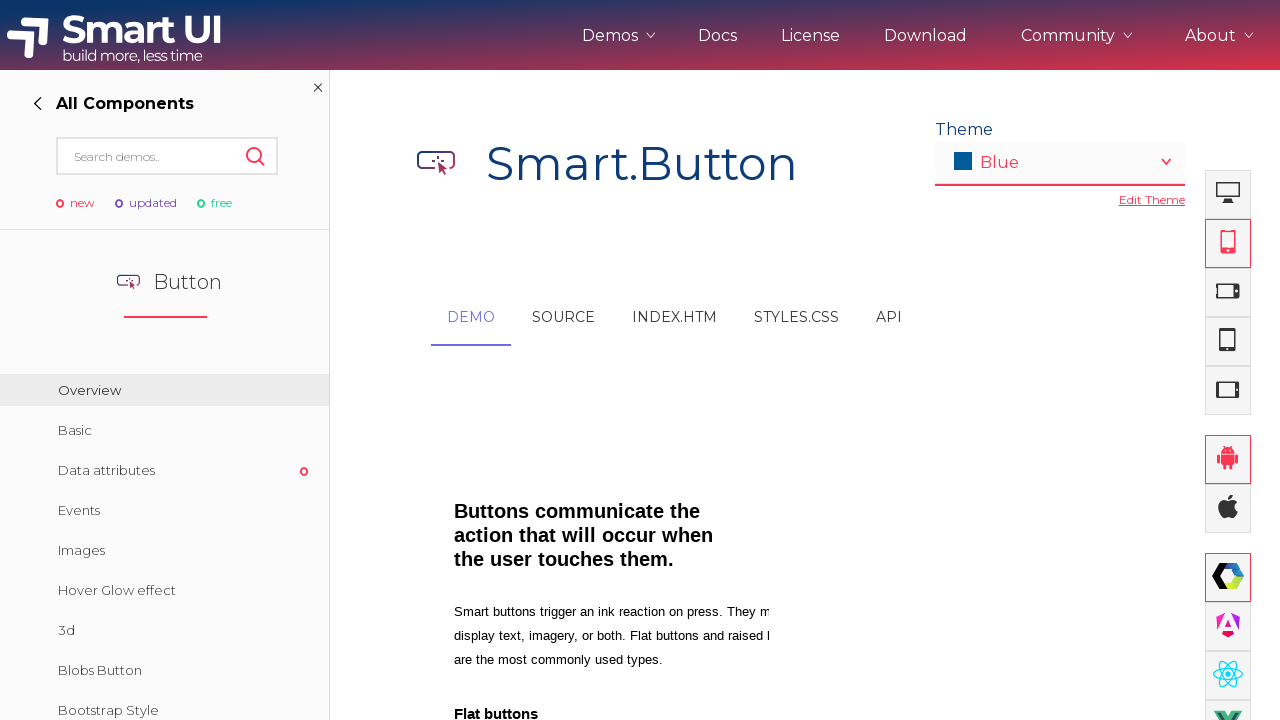

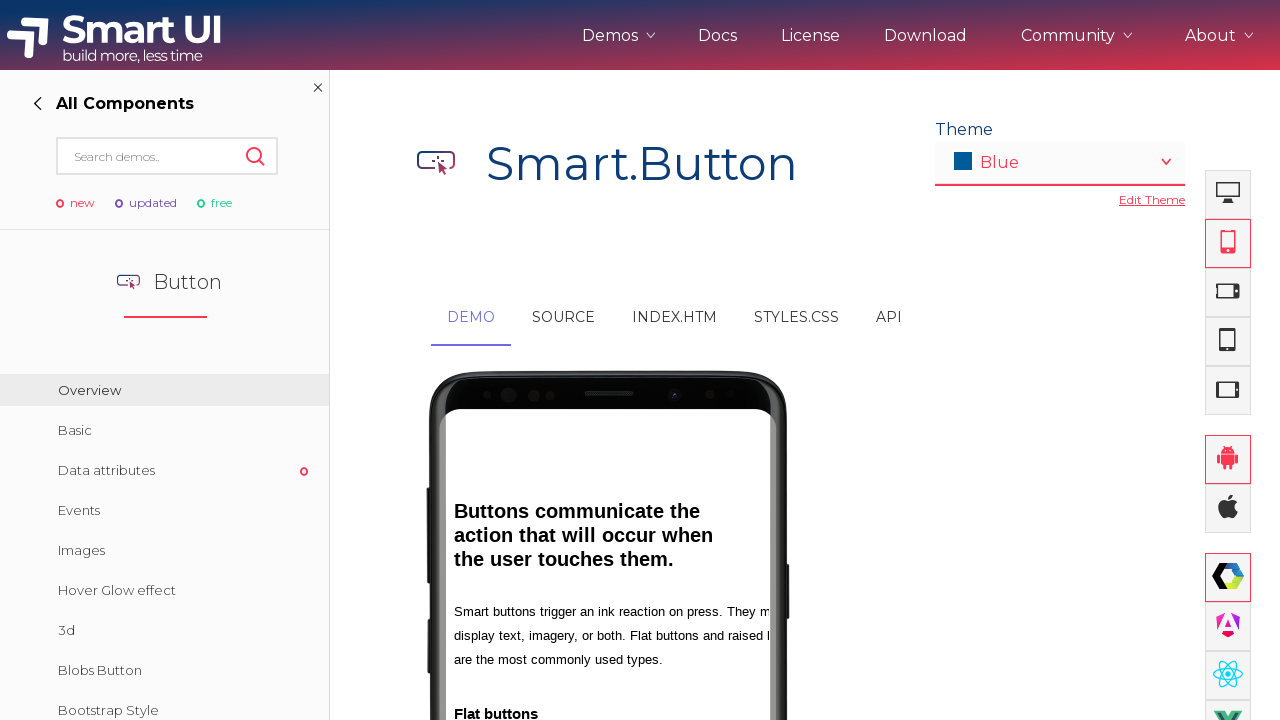